Tests iframe interaction by switching between different frames and clicking elements within them

Starting URL: https://www.leafground.com/frame.xhtml

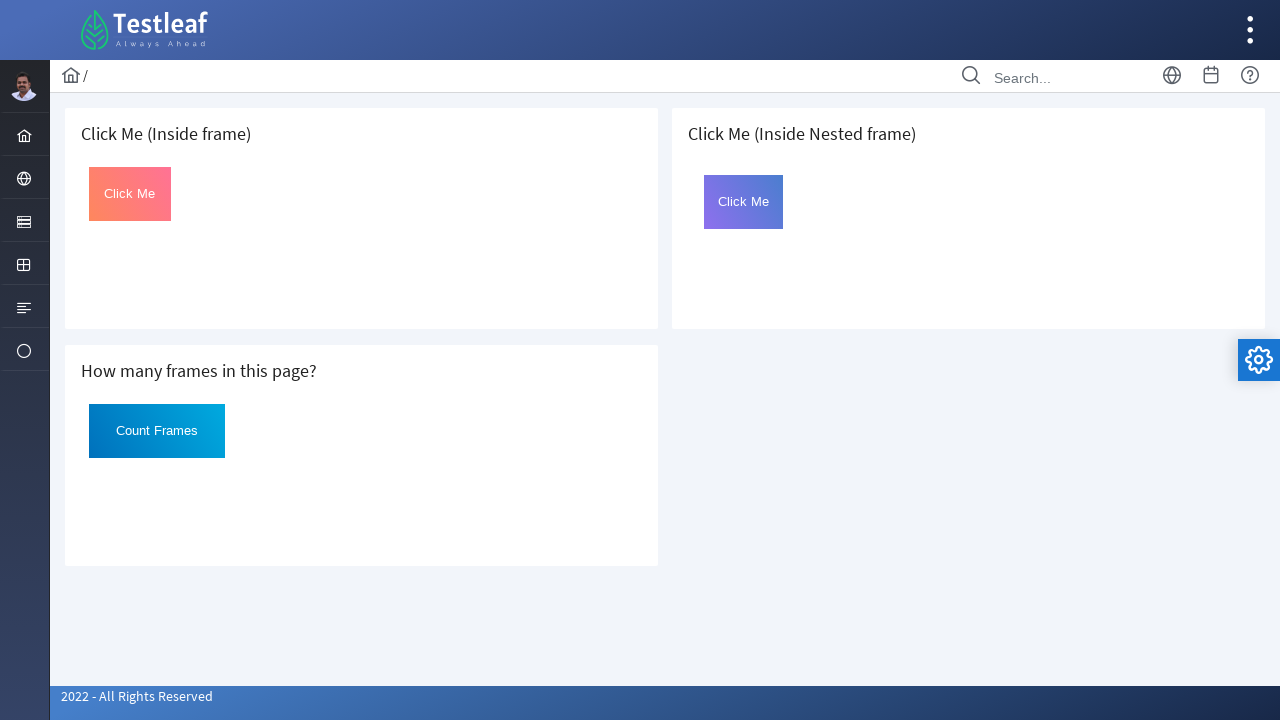

Located first iframe on the page
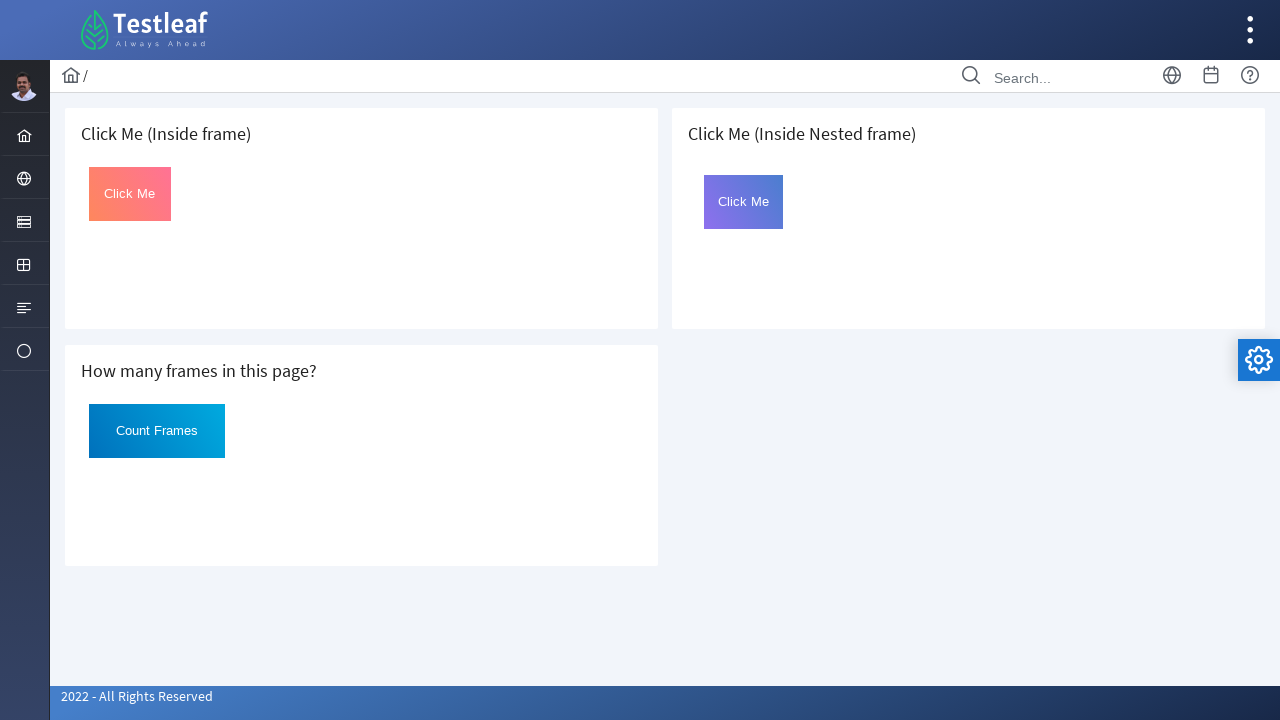

Clicked button with ID 'Click' in first iframe at (130, 194) on iframe >> nth=0 >> internal:control=enter-frame >> #Click
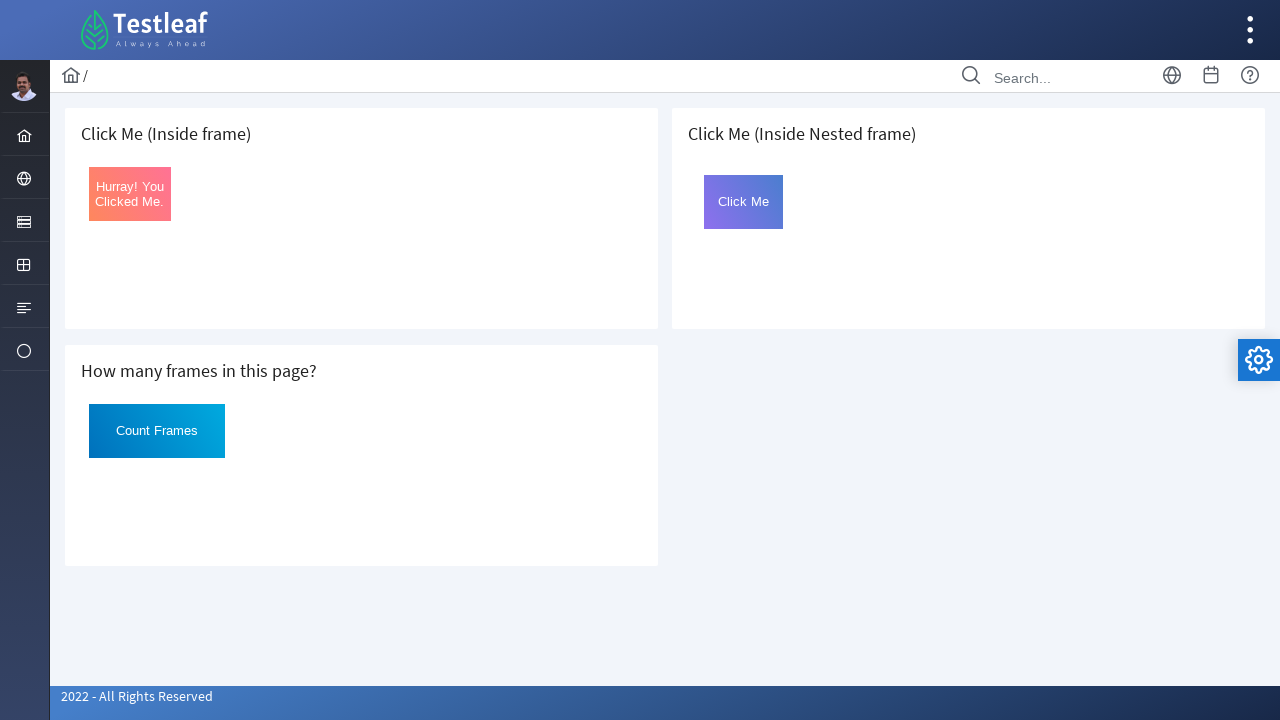

Counted total iframes on page: 3
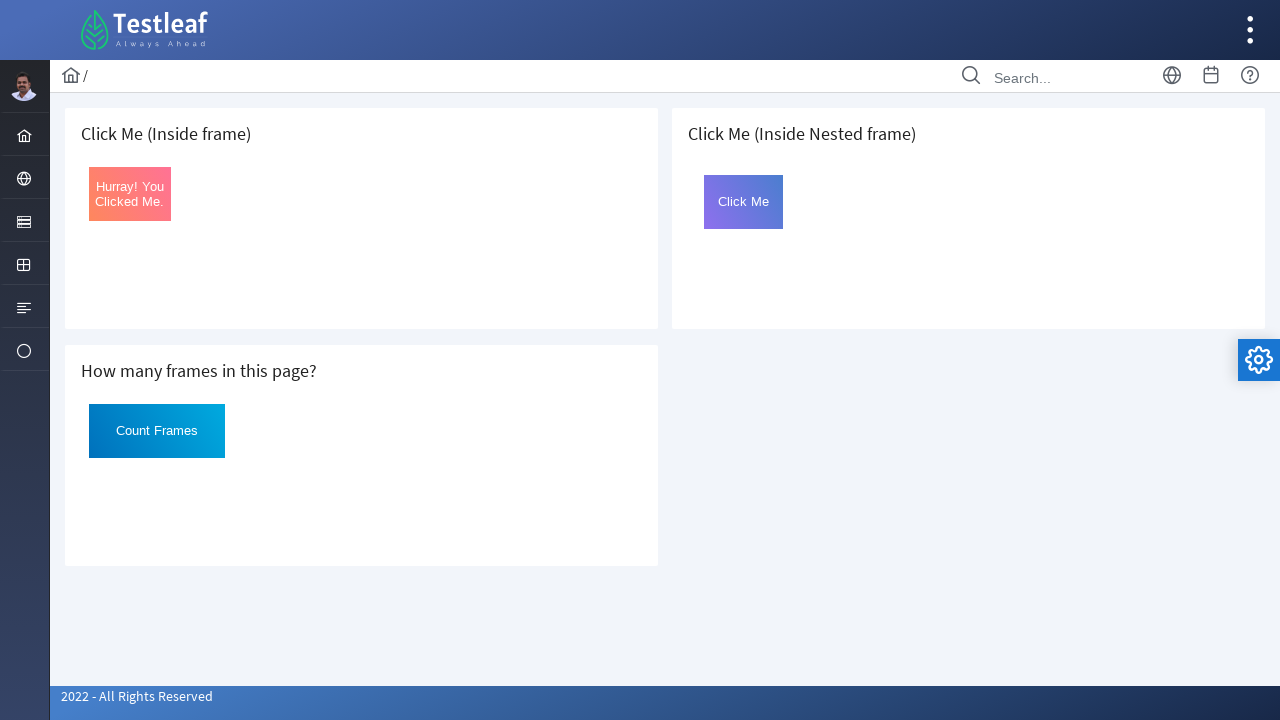

Located third iframe on the page
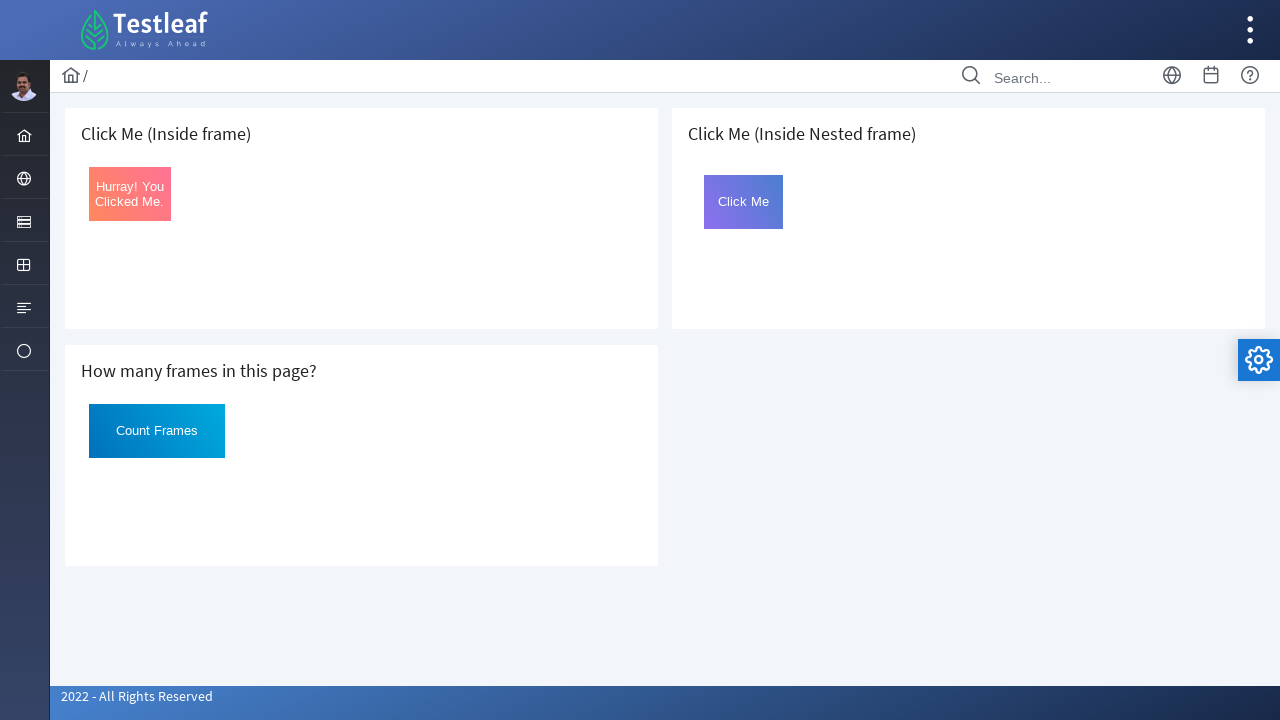

Located nested iframe with name 'frame2' within third iframe
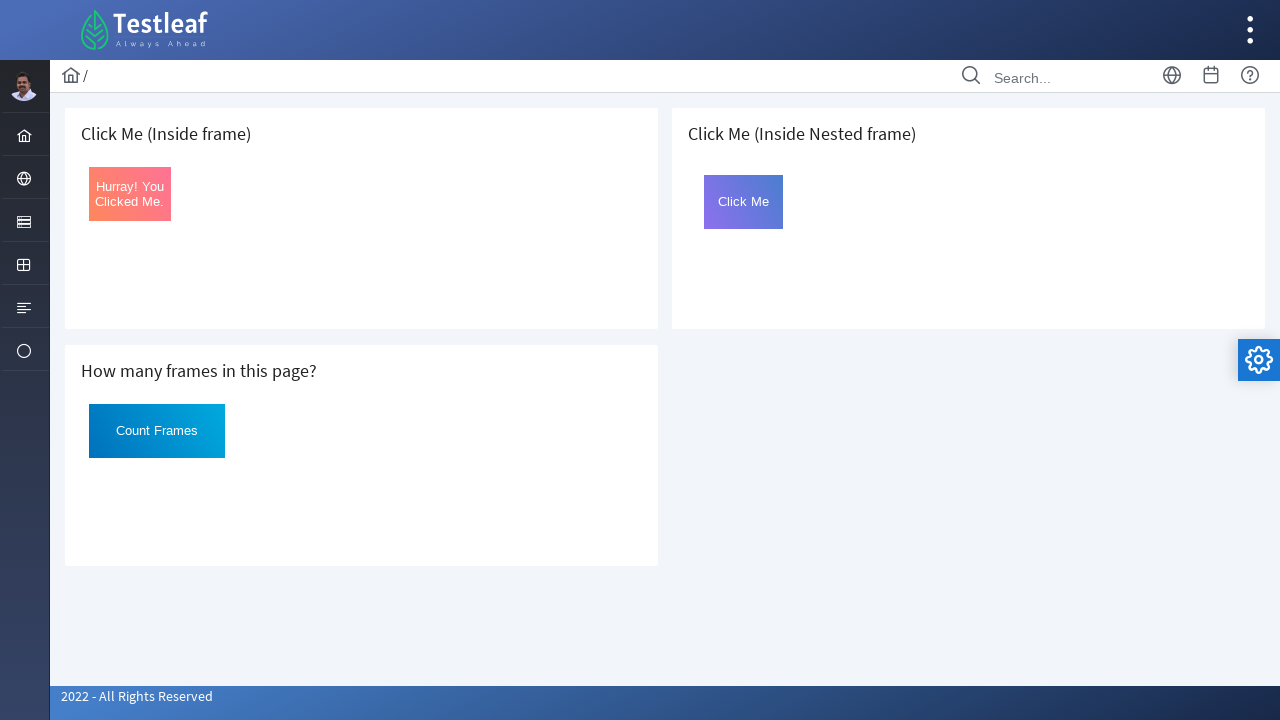

Clicked button with ID 'Click' in nested frame at (744, 202) on iframe >> nth=2 >> internal:control=enter-frame >> iframe[name='frame2'] >> inte
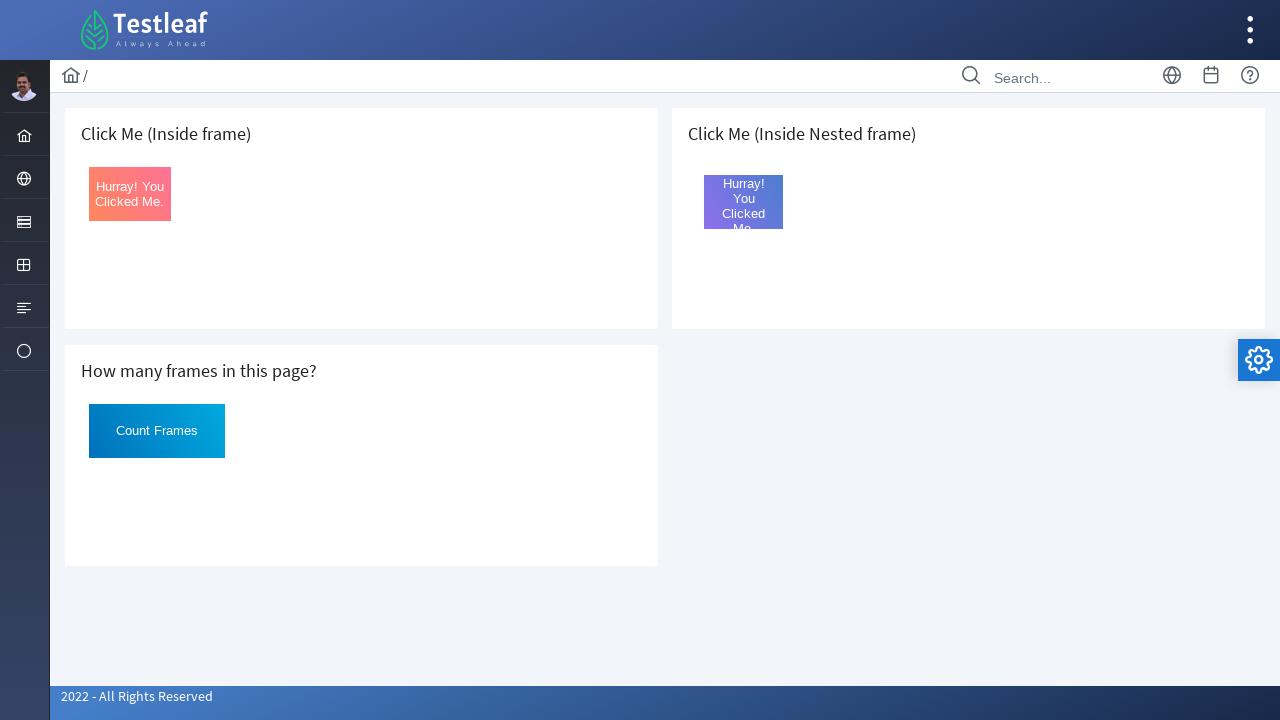

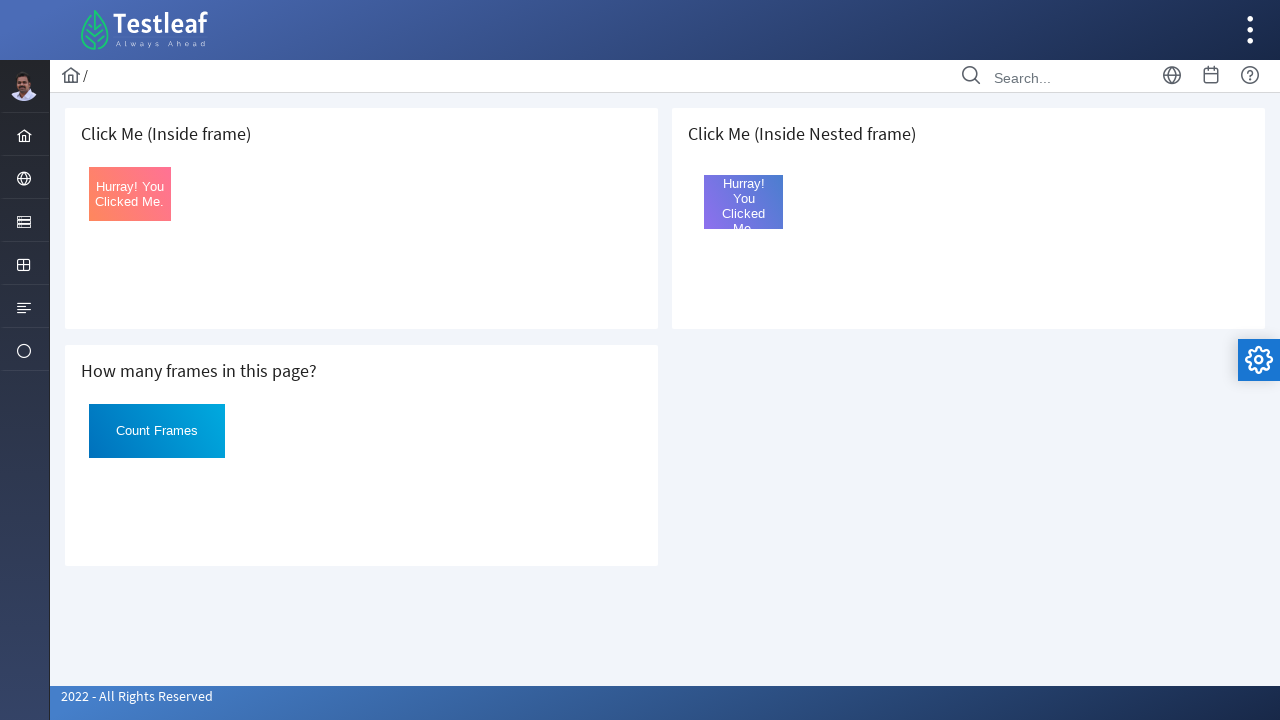